Tests file upload functionality by selecting a file and uploading it, then verifying the "File Uploaded!" confirmation message is displayed.

Starting URL: https://the-internet.herokuapp.com/upload

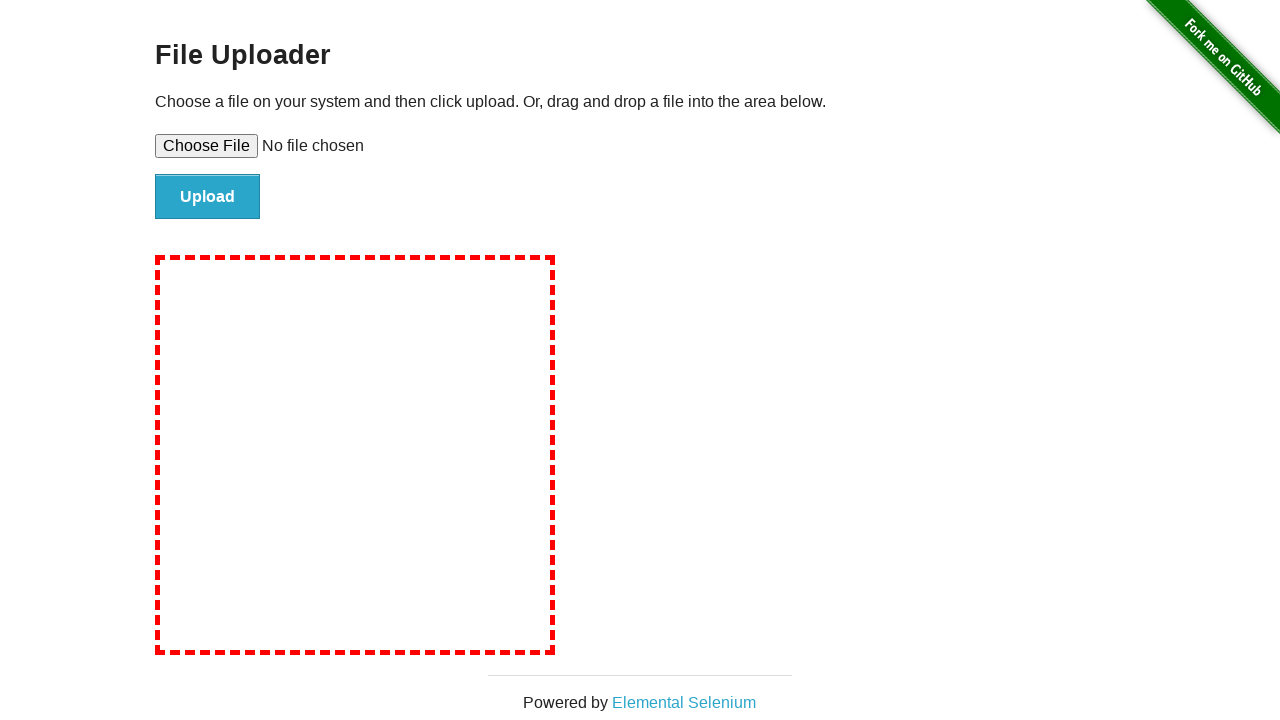

Created temporary test file for upload
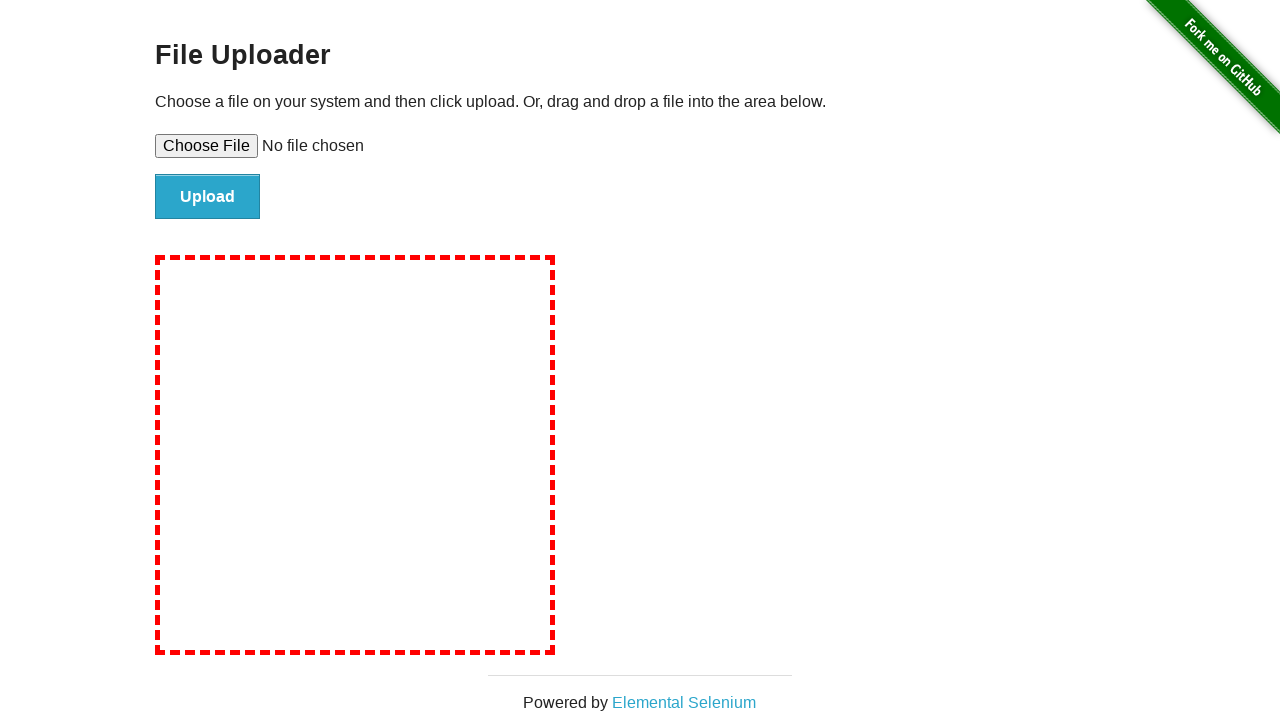

Selected test file in file upload input
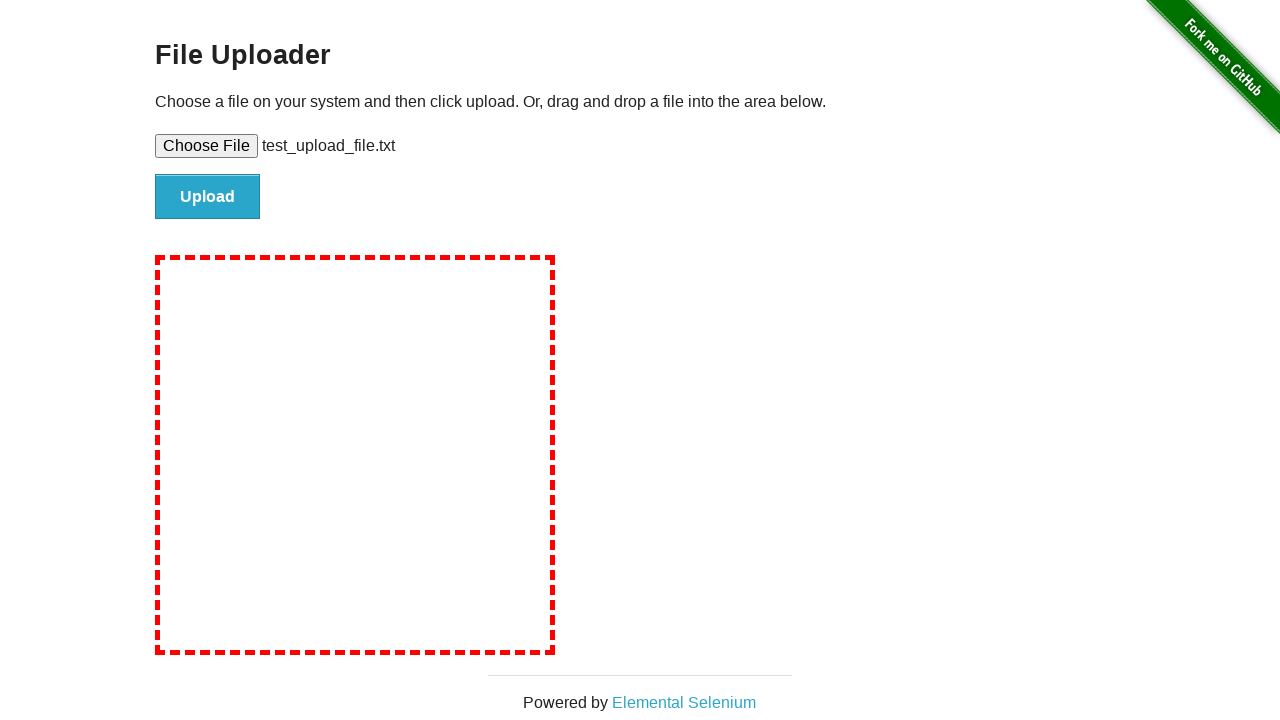

Clicked the Upload button at (208, 197) on input#file-submit
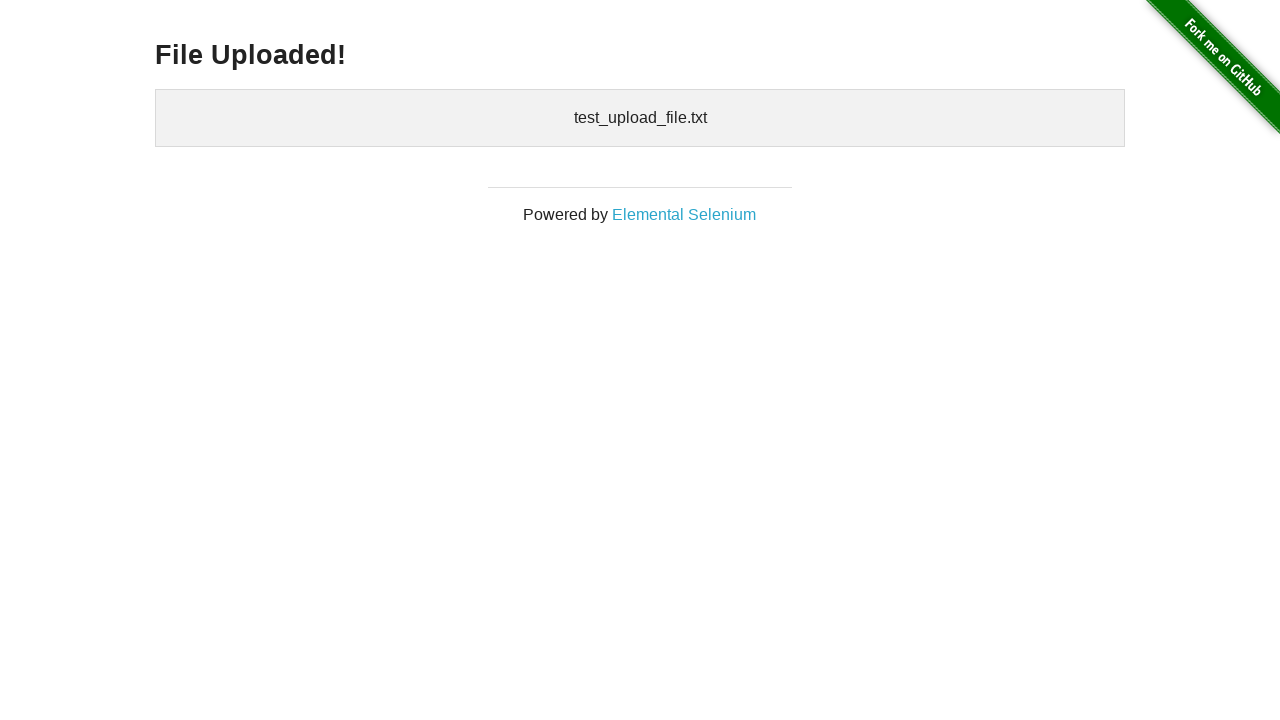

Waited for h3 element containing confirmation message
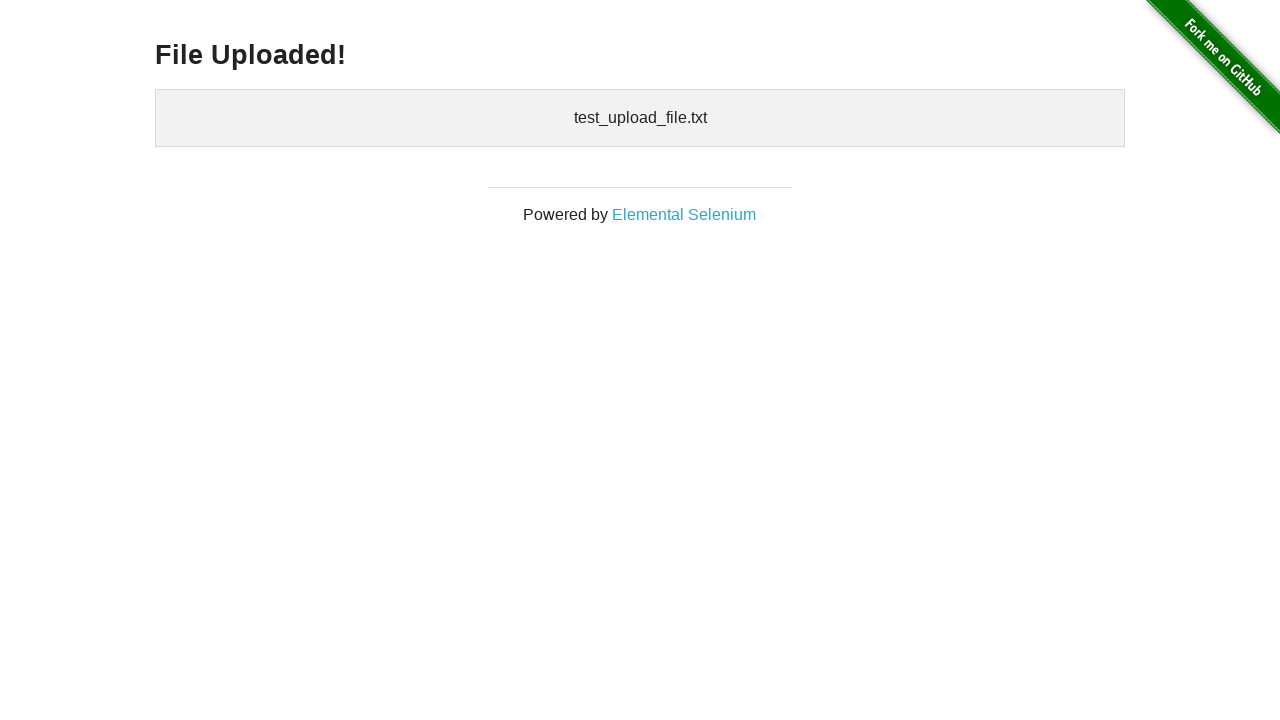

Verified 'File Uploaded!' confirmation message is visible
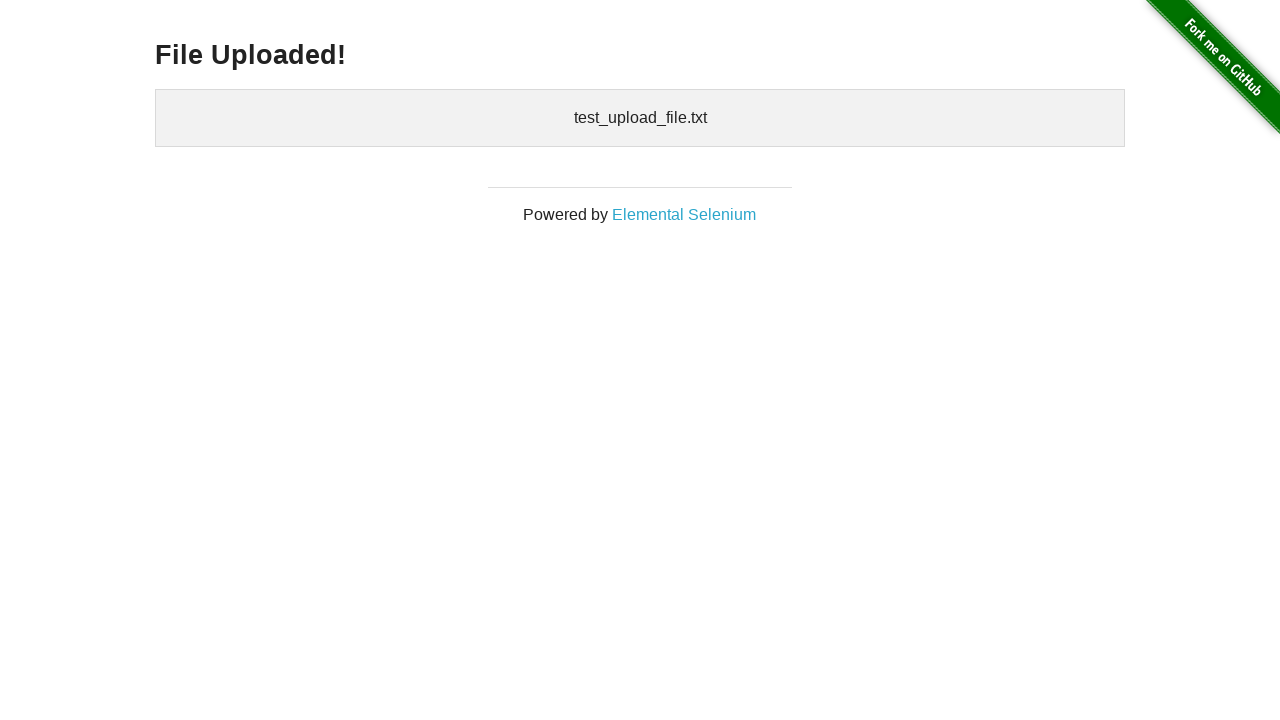

Cleaned up temporary test file
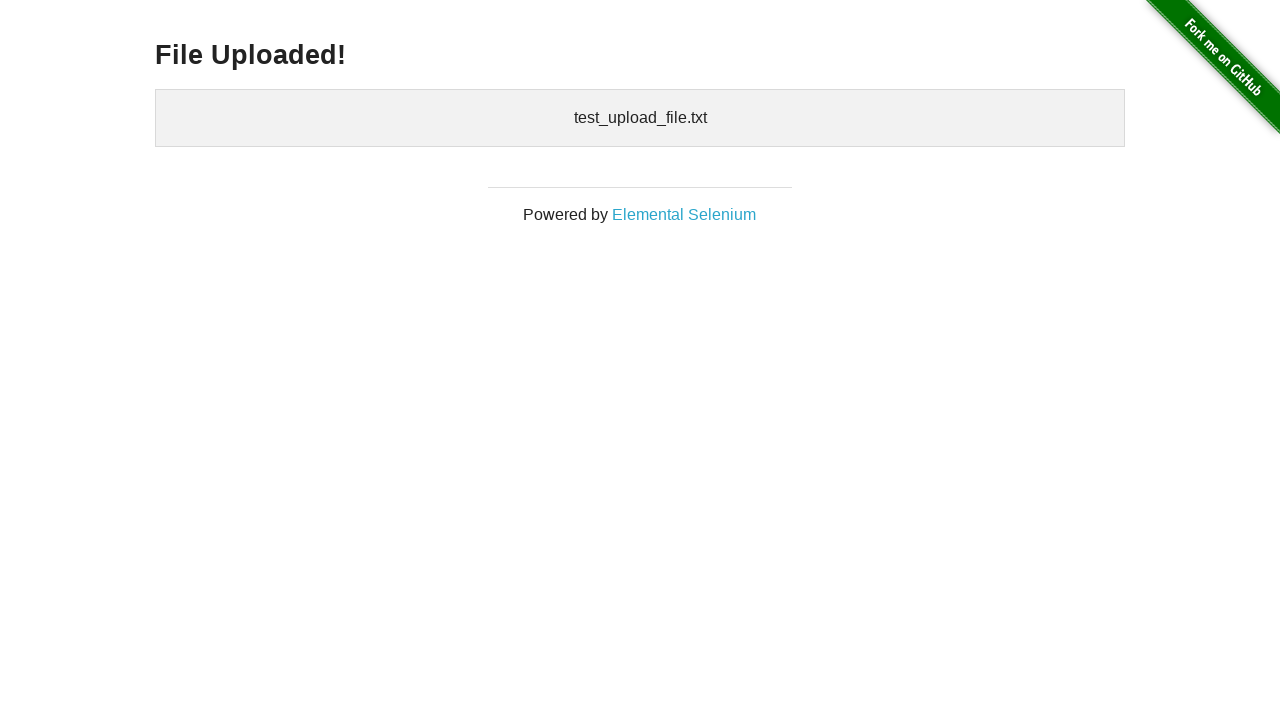

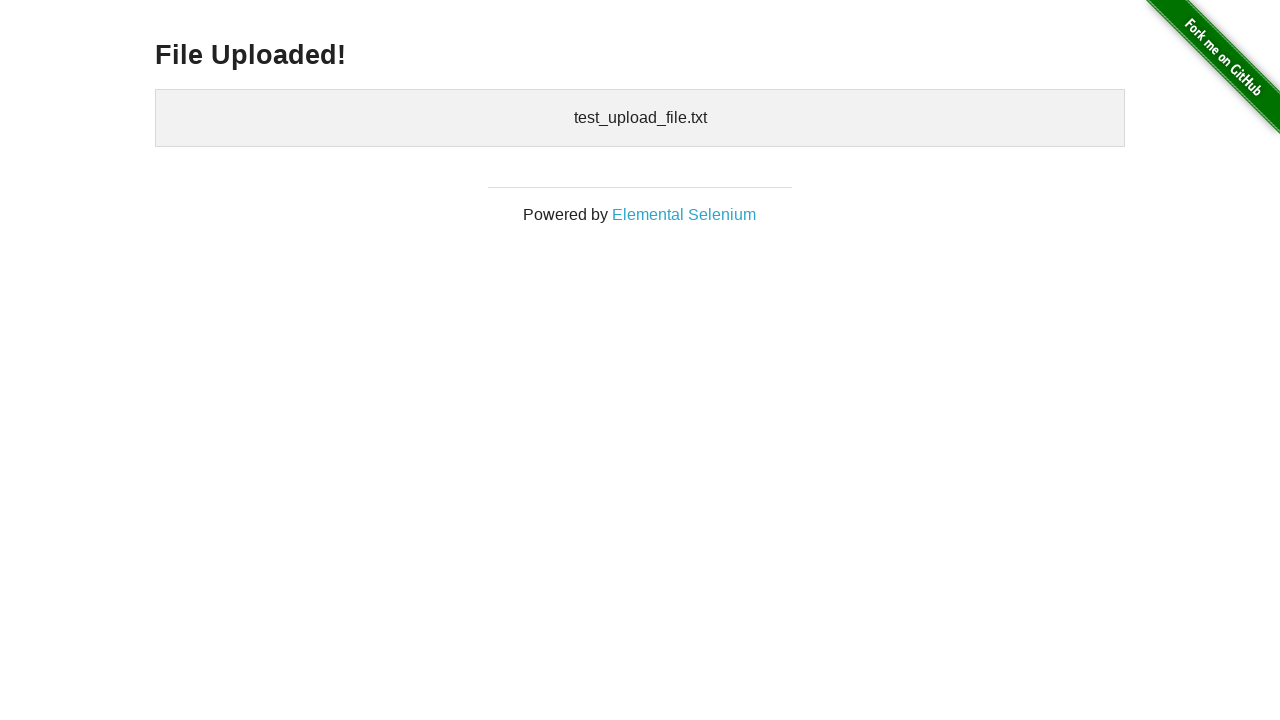